Tests click action by clicking the "Add Element" button and verifying a new element is added to the page

Starting URL: https://the-internet.herokuapp.com/add_remove_elements/

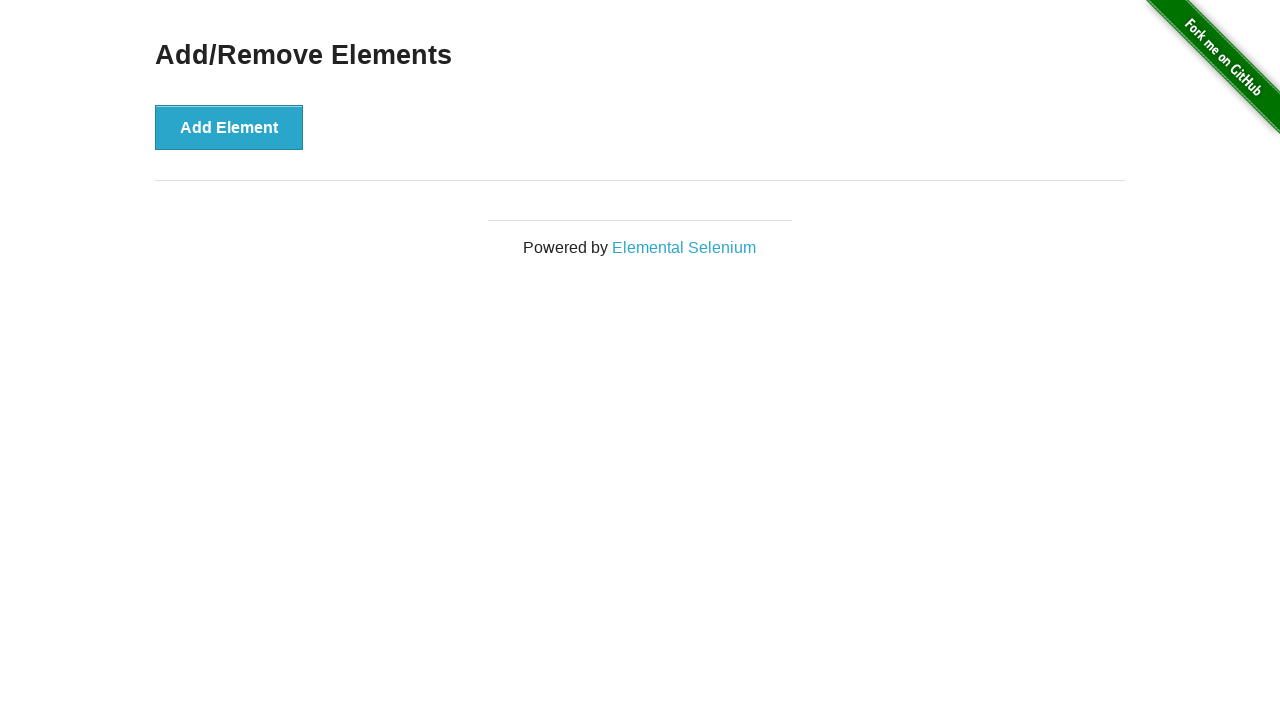

Clicked 'Add Element' button at (229, 127) on button:has-text('Add Element')
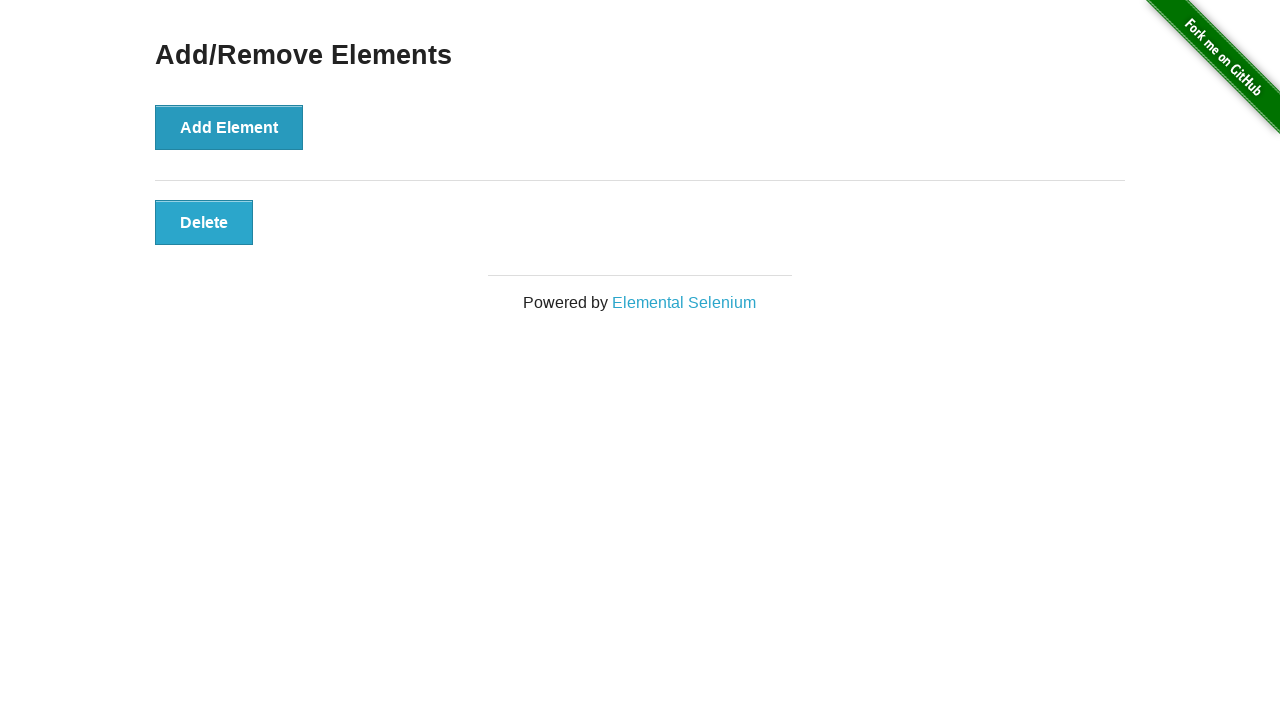

Verified new element was added to the page
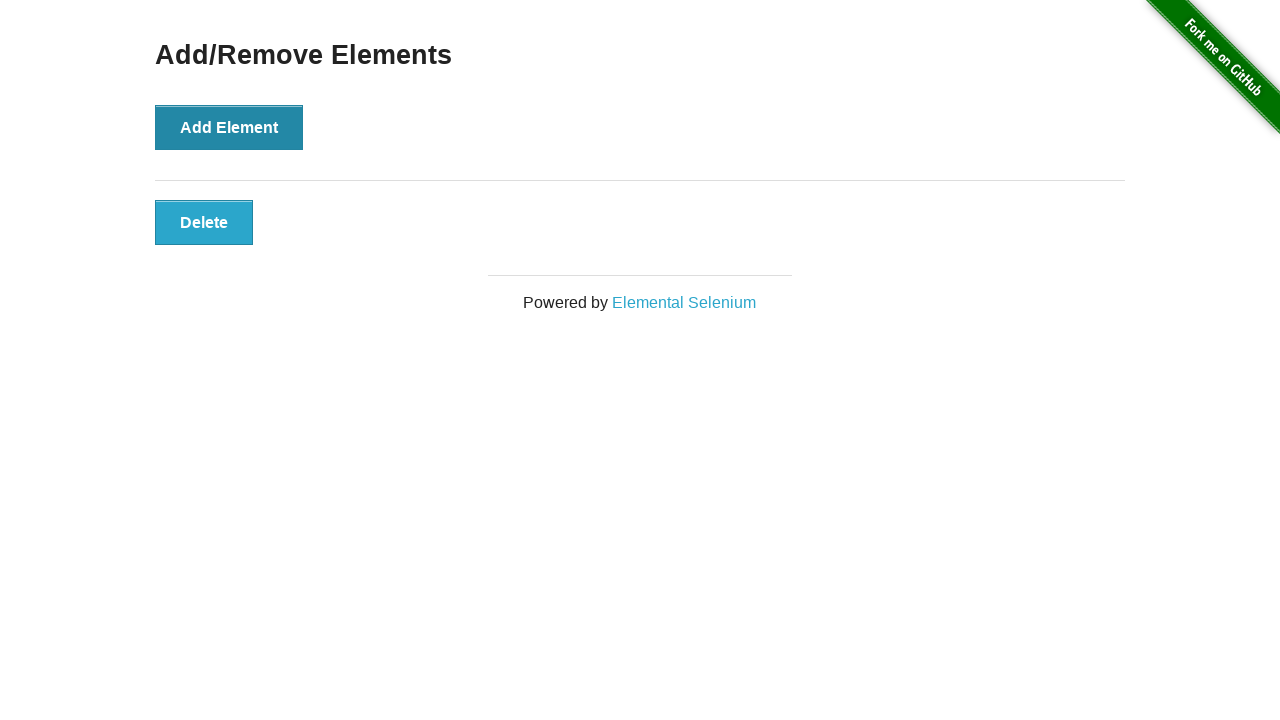

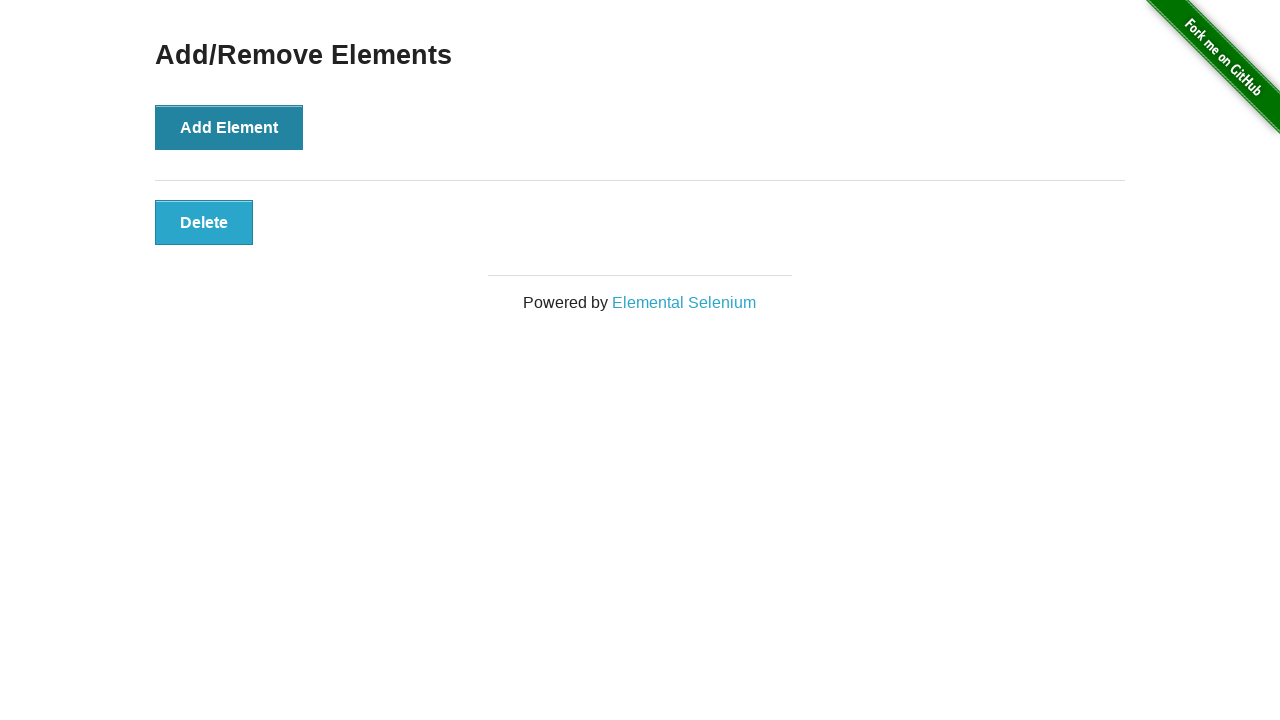